Navigates to JPL Space images page and clicks on the Full Image button to view the featured Mars image

Starting URL: https://data-class-jpl-space.s3.amazonaws.com/JPL_Space/index.html

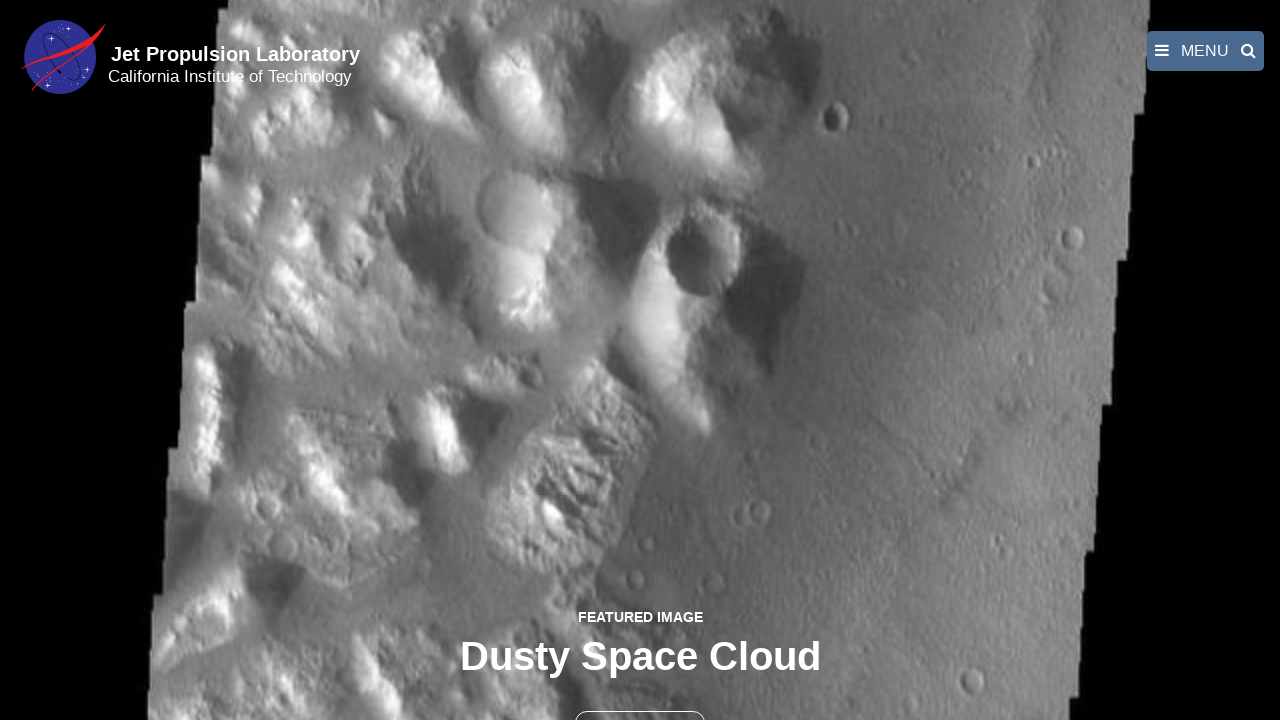

Waited for Full Image button to load on JPL Space images page
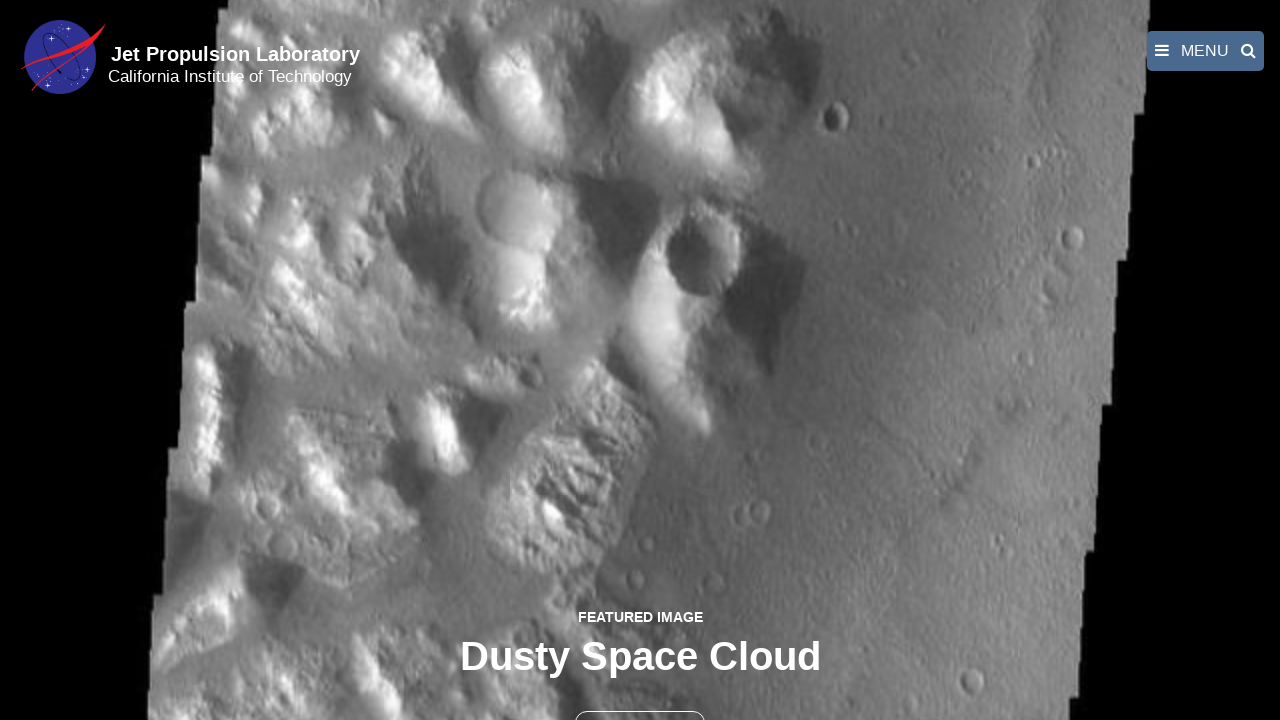

Clicked Full Image button to view featured Mars image at (640, 699) on button.btn.btn-outline-light
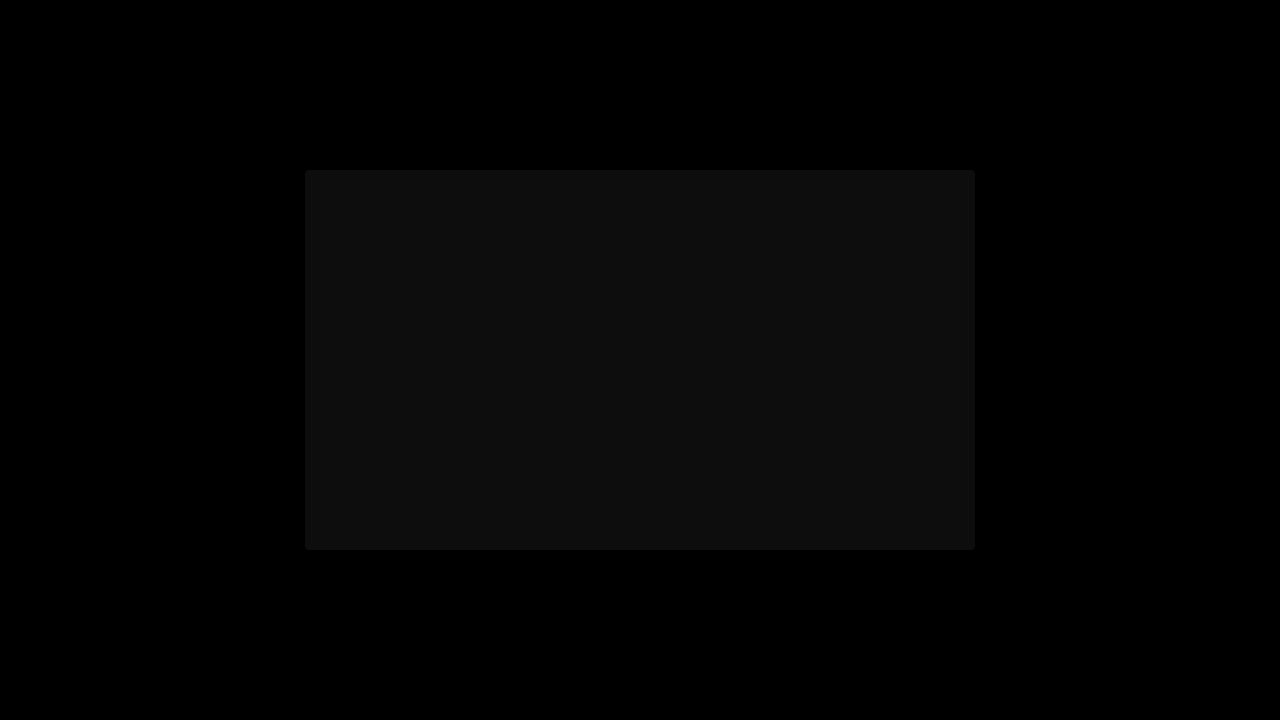

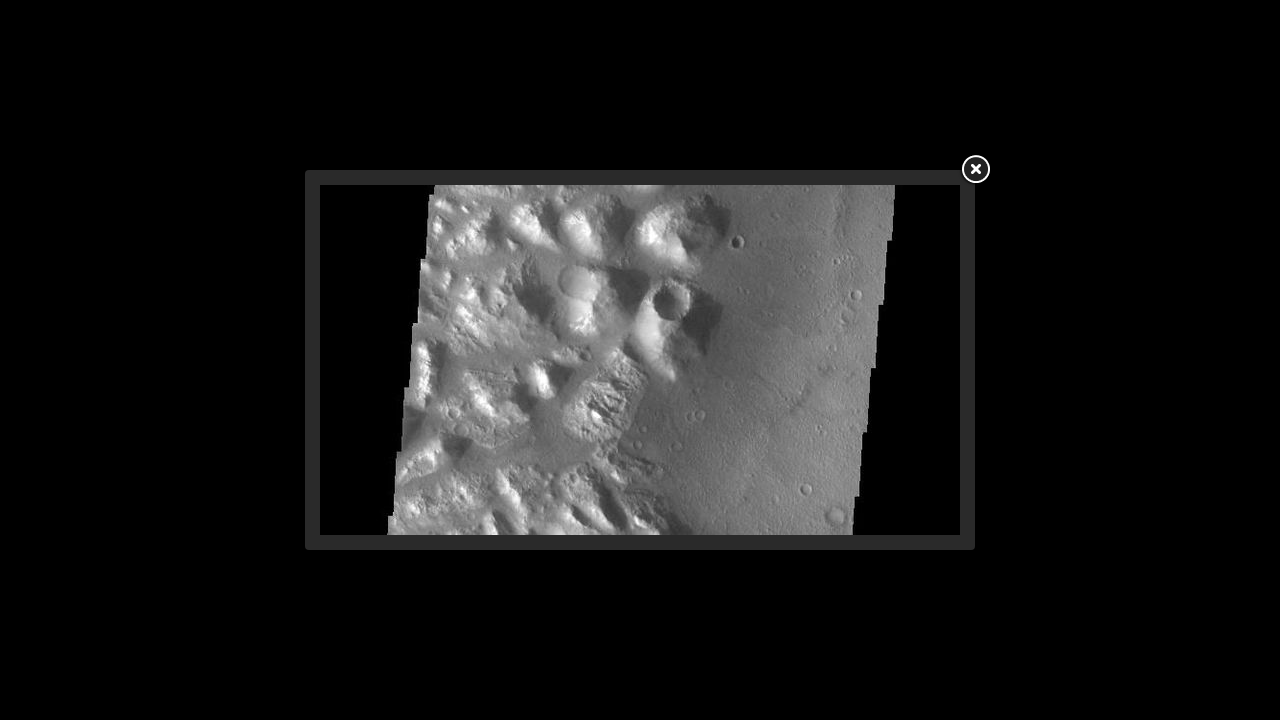